Tests browser window handling by clicking a link that opens a new window, switching between the original and new windows, and verifying the window titles.

Starting URL: http://the-internet.herokuapp.com/windows

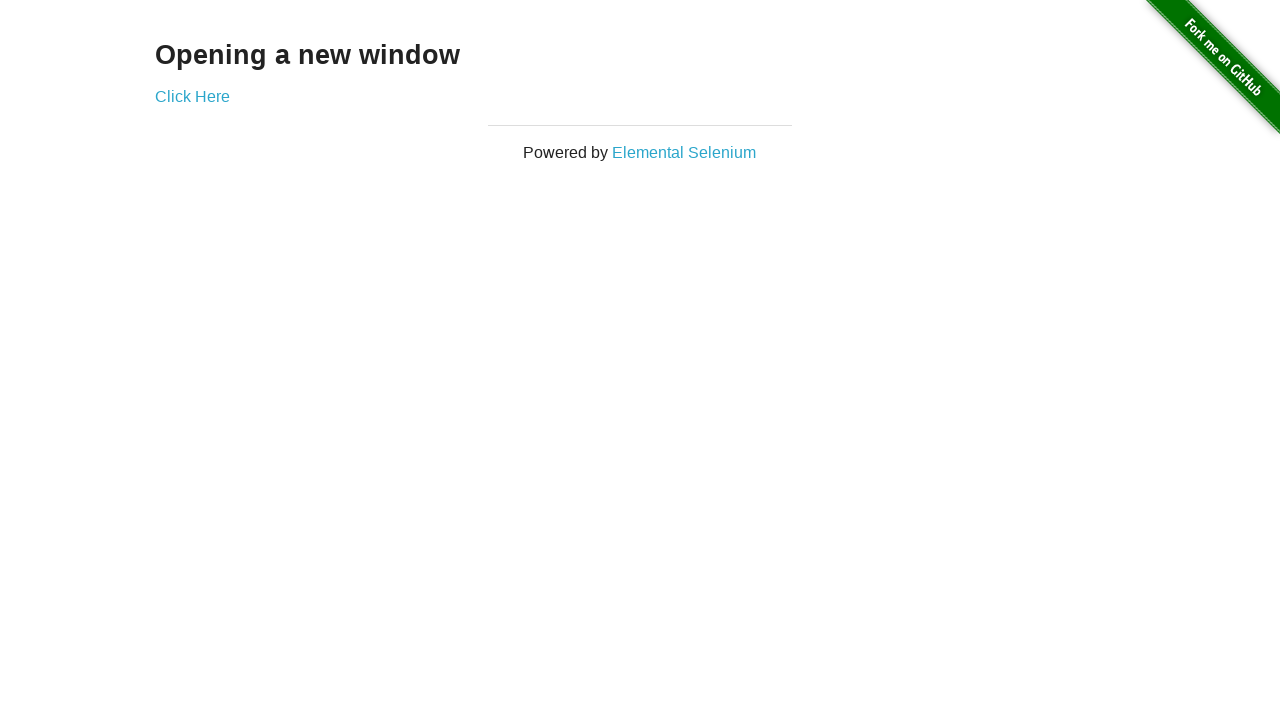

Clicked link to open new window at (192, 96) on .example a
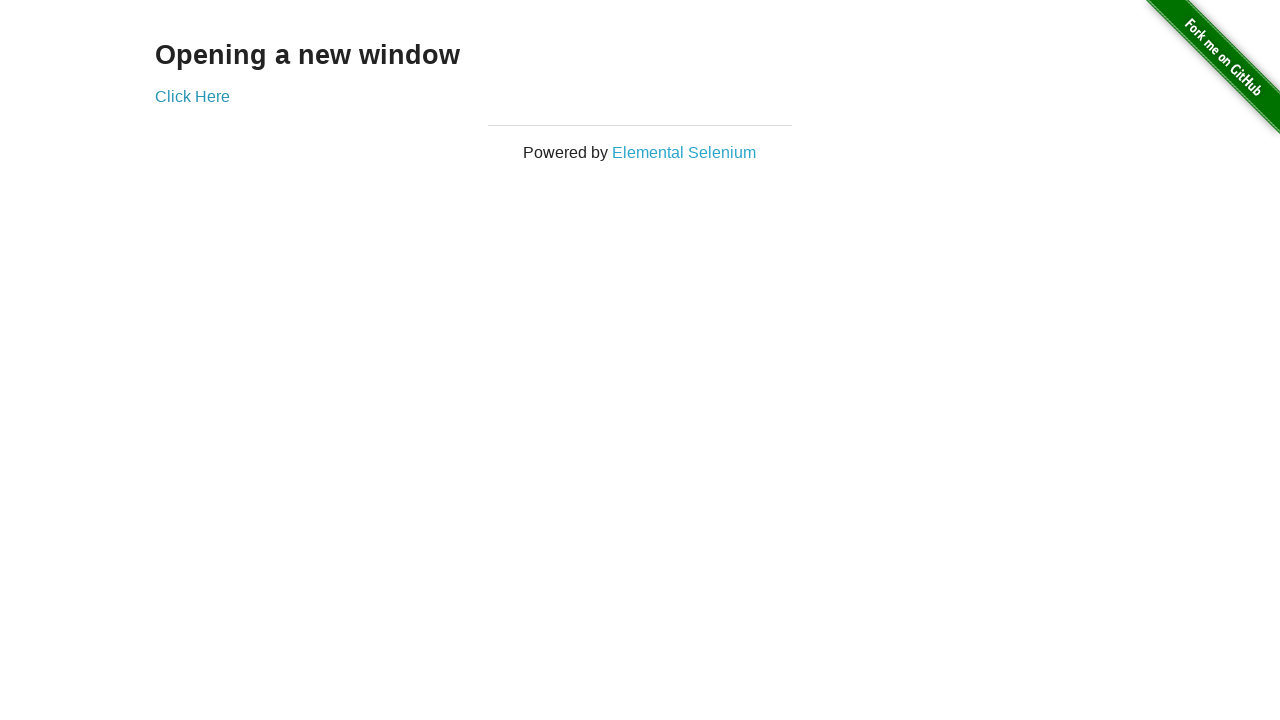

New window opened and captured
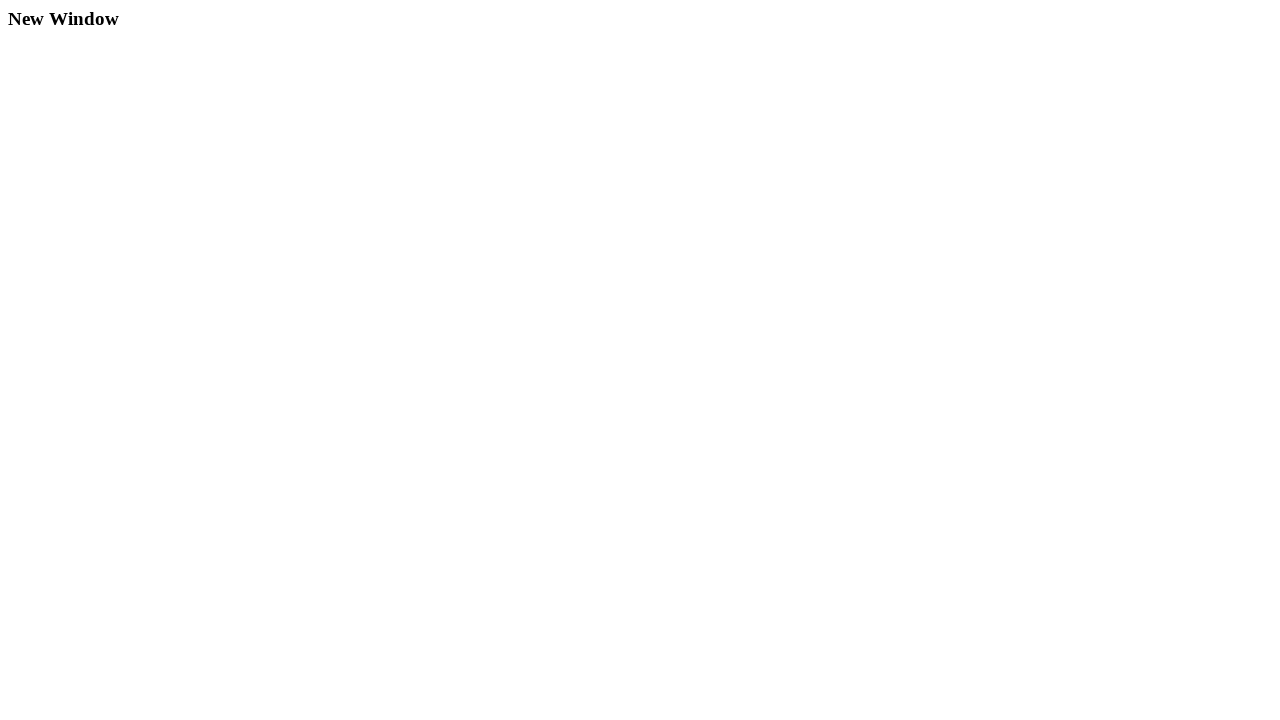

New window page fully loaded
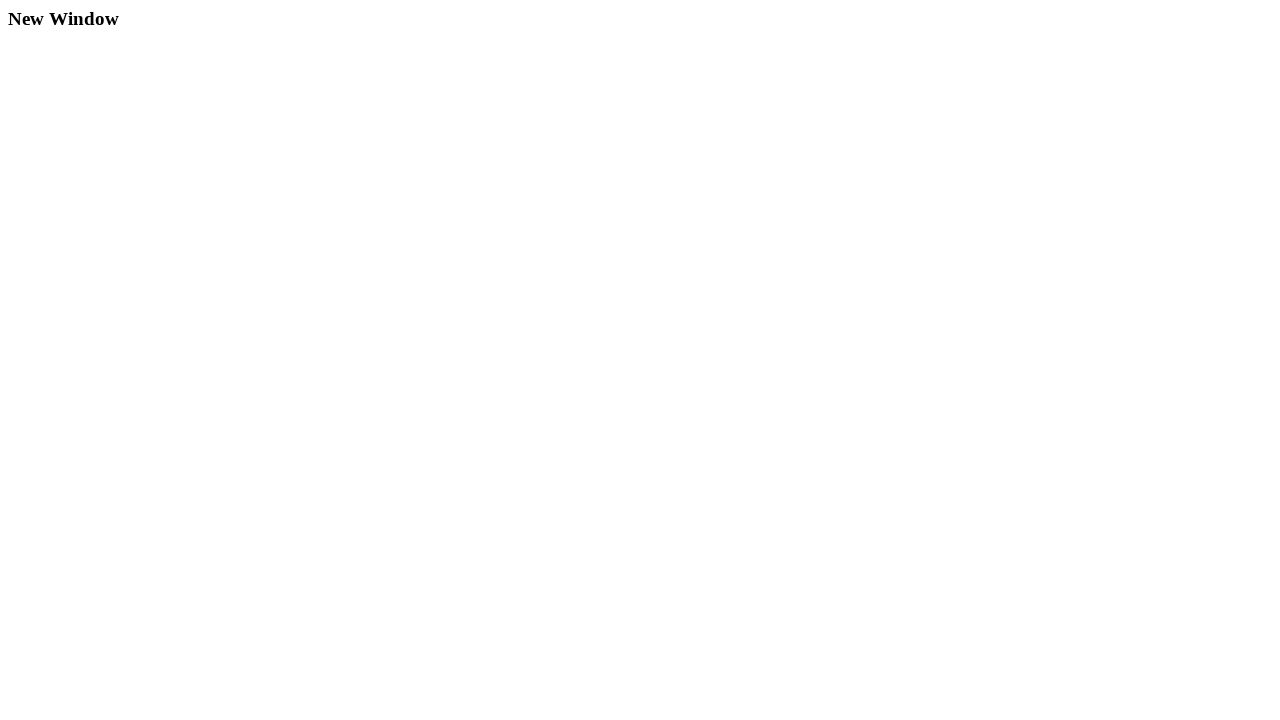

Switched to original window
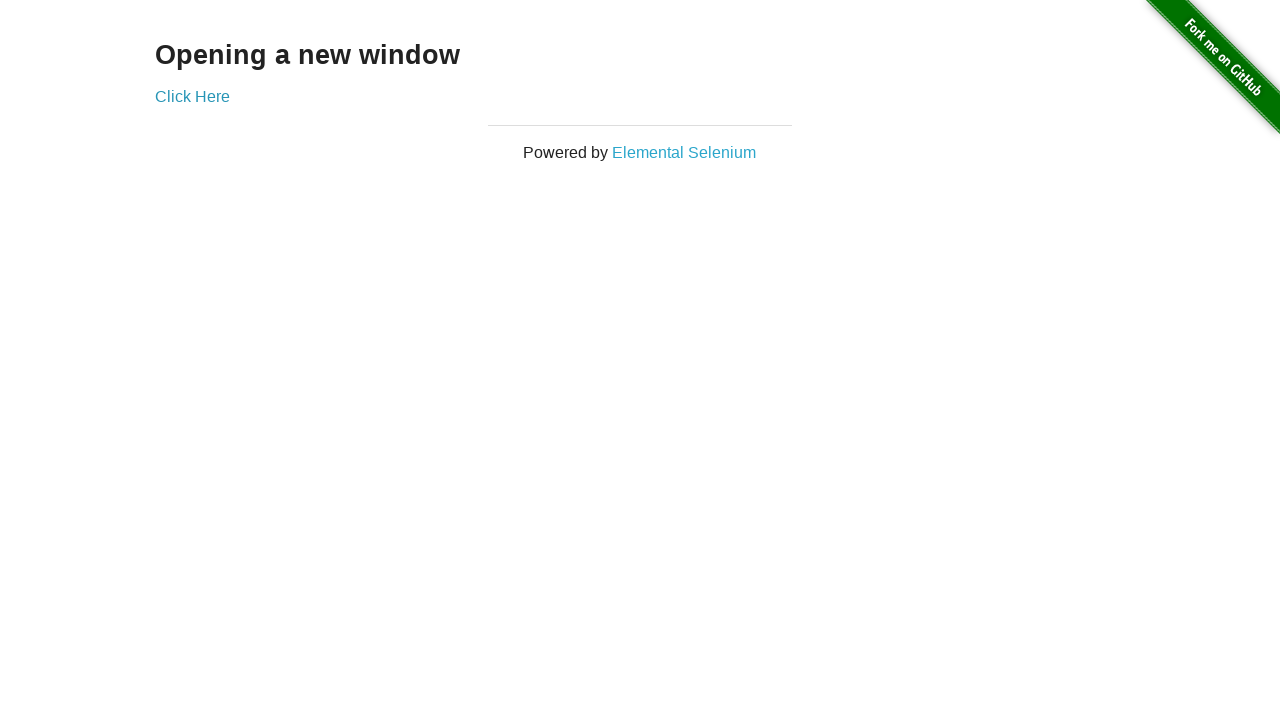

Verified original window title is not 'New Window'
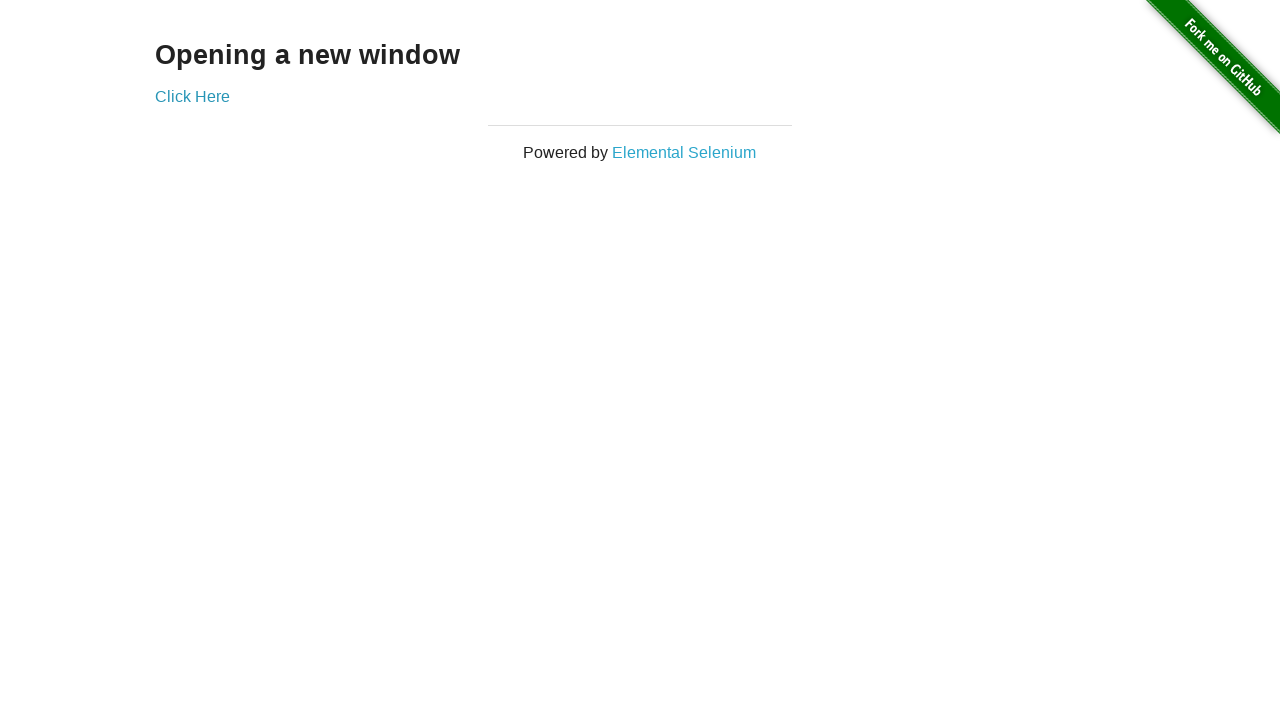

Switched to new window
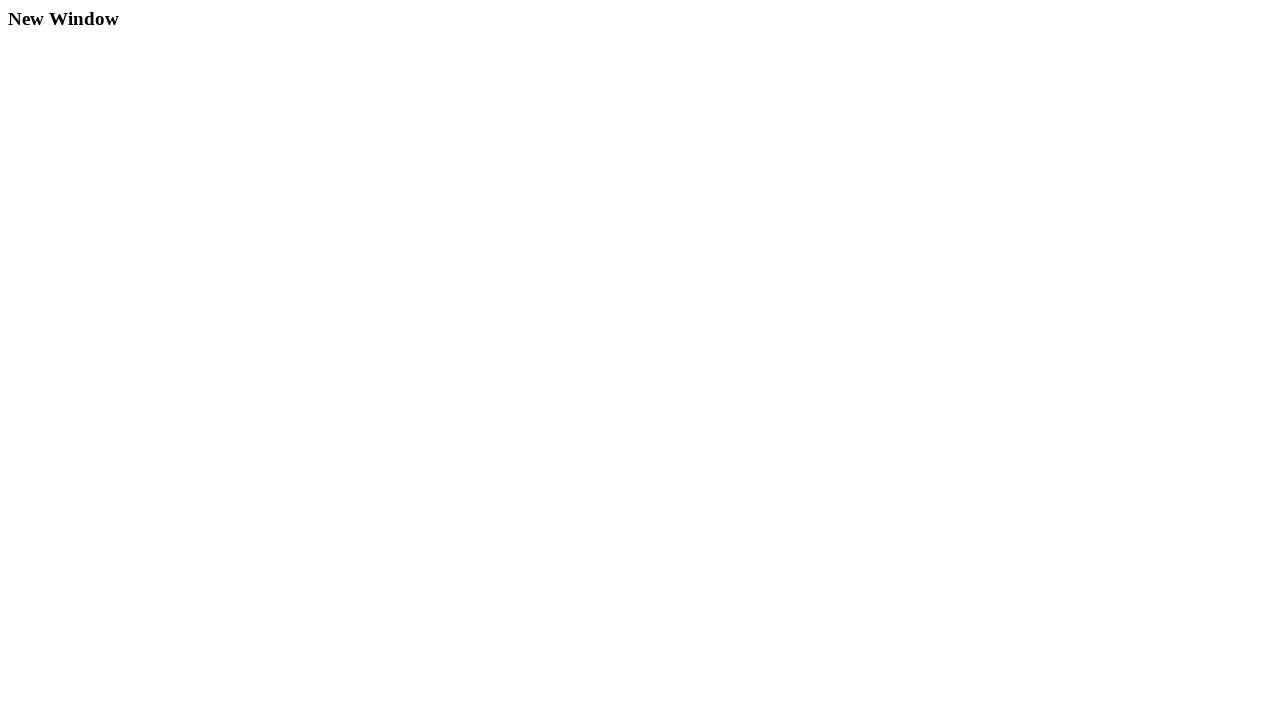

Verified new window title is 'New Window'
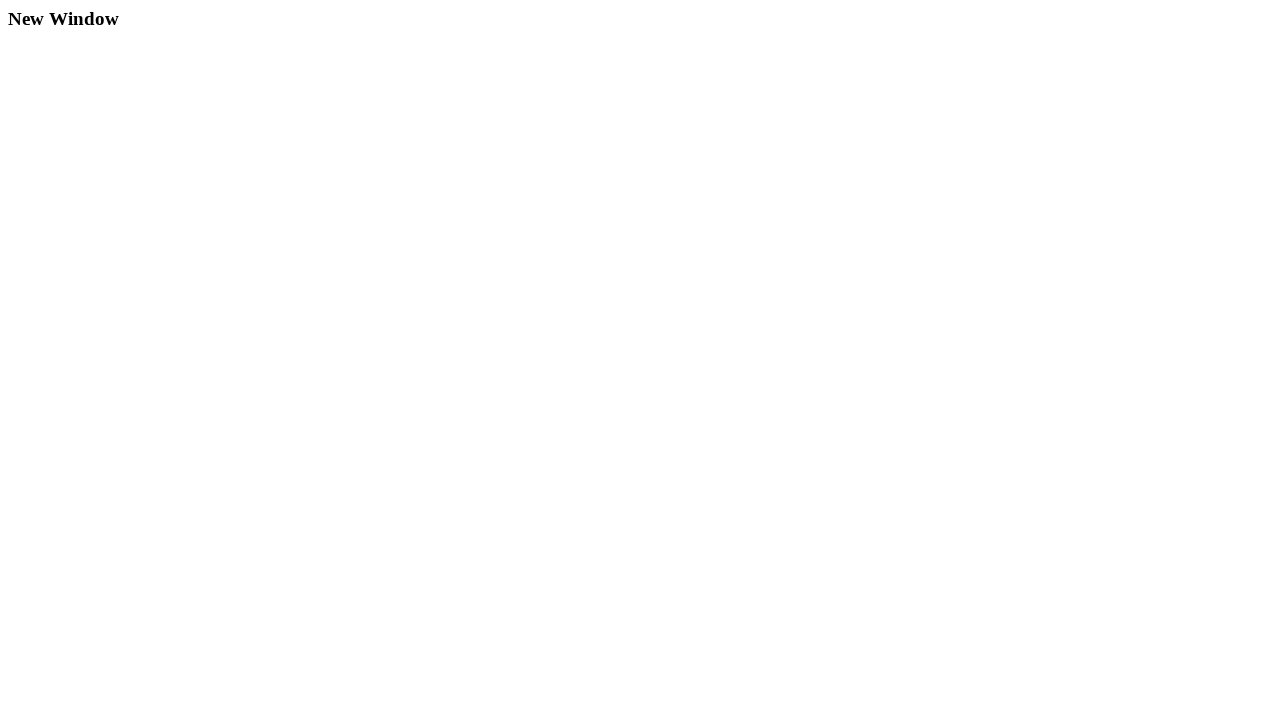

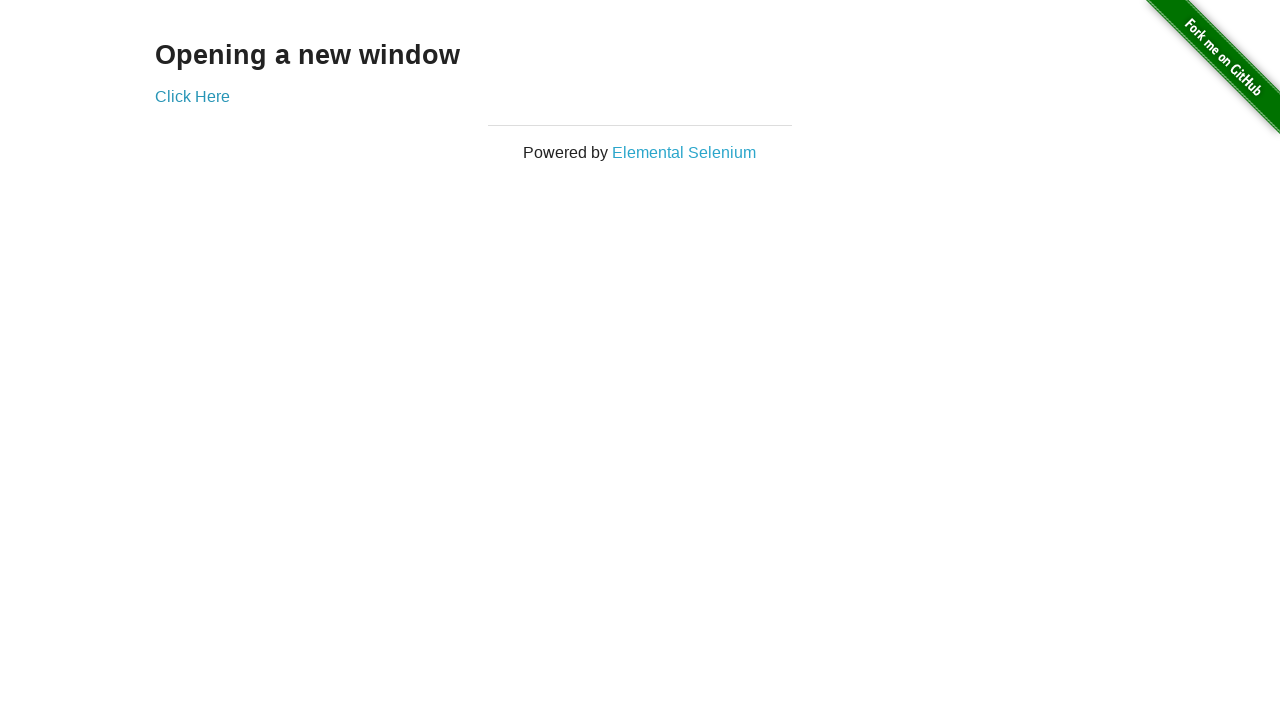